Tests JavaScript alert handling by clicking a button that triggers an alert, accepting the alert, and verifying the result message is displayed correctly.

Starting URL: https://the-internet.herokuapp.com/javascript_alerts

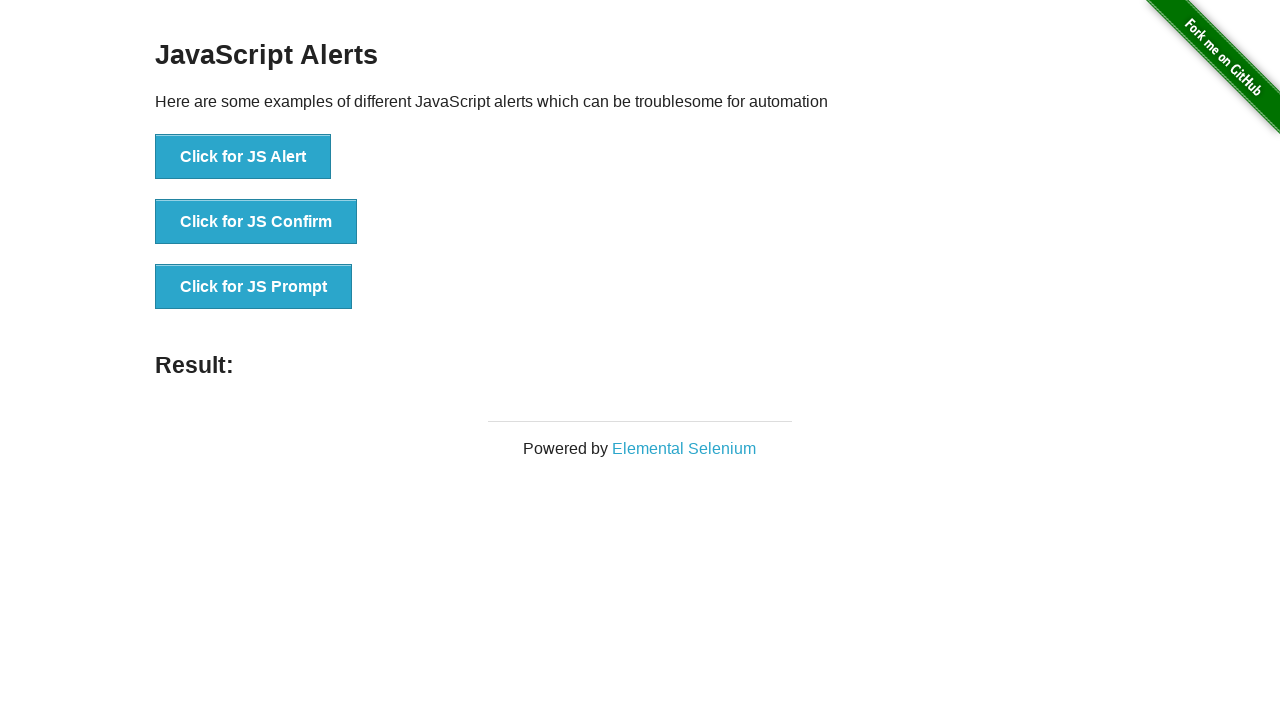

Set up dialog handler to accept alerts
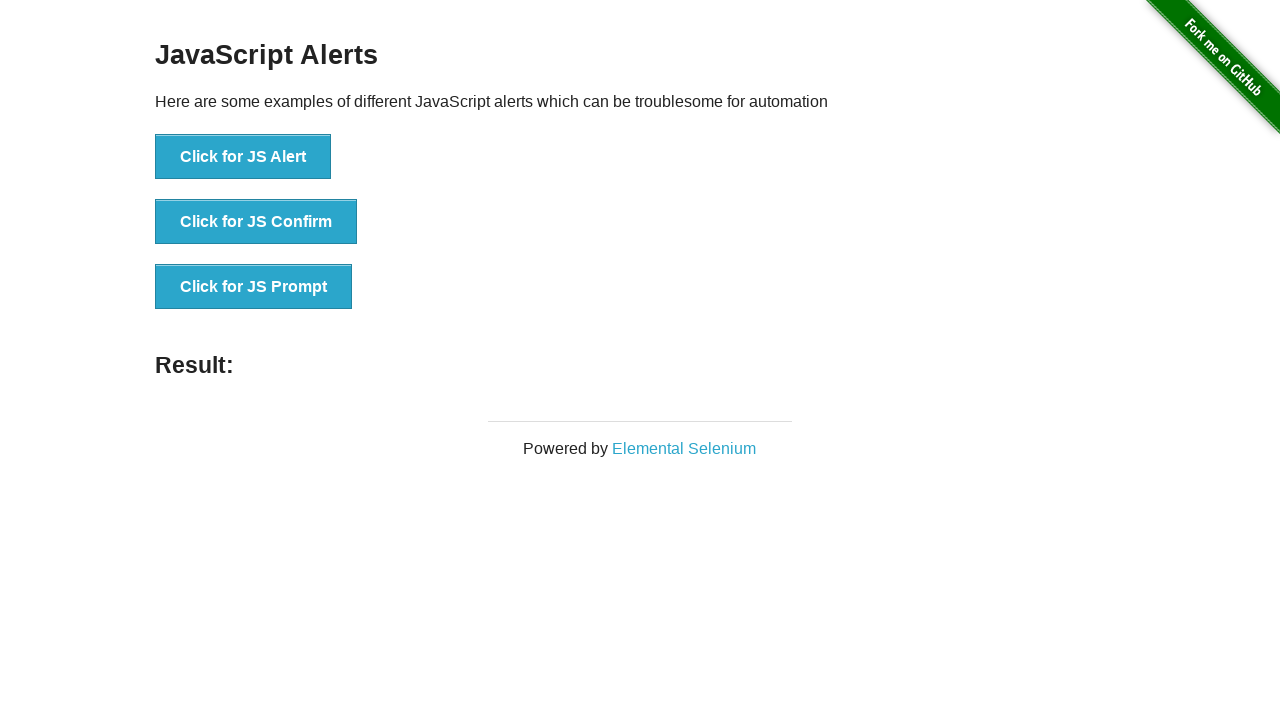

Clicked button to trigger JavaScript alert at (243, 157) on xpath=//*[@id='content']/div/ul/li[1]/button
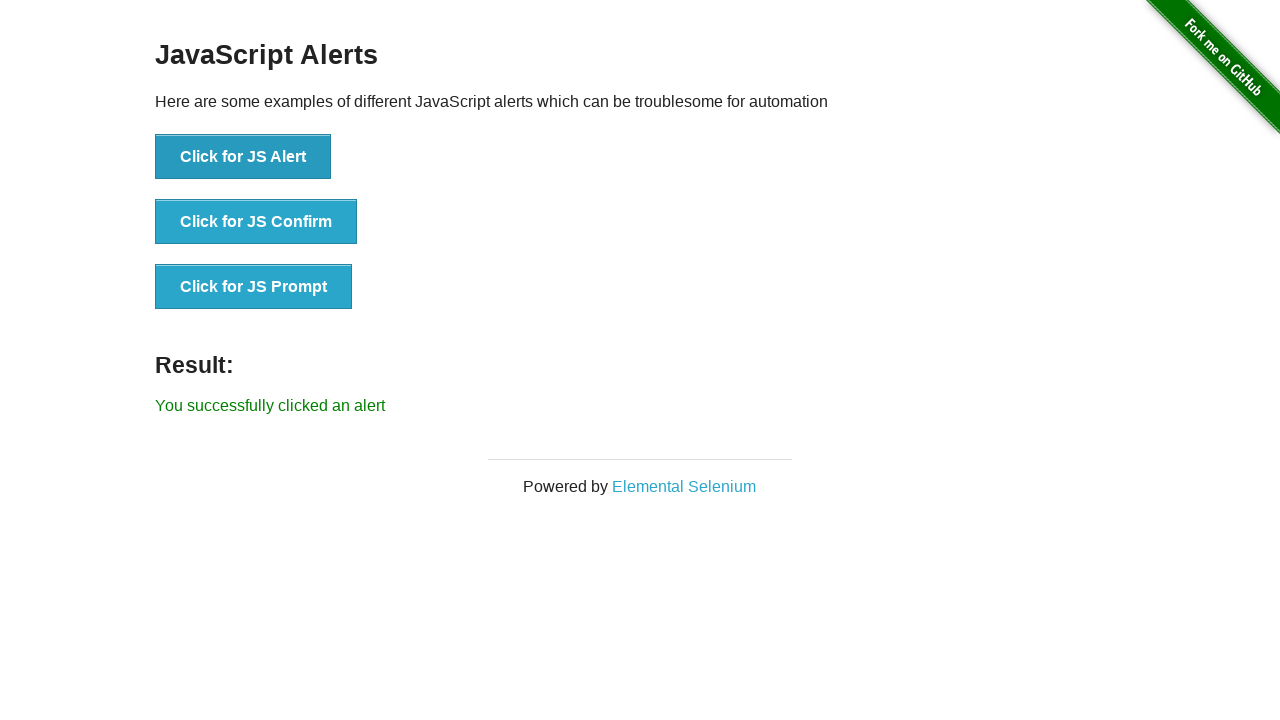

Alert was accepted and result message appeared
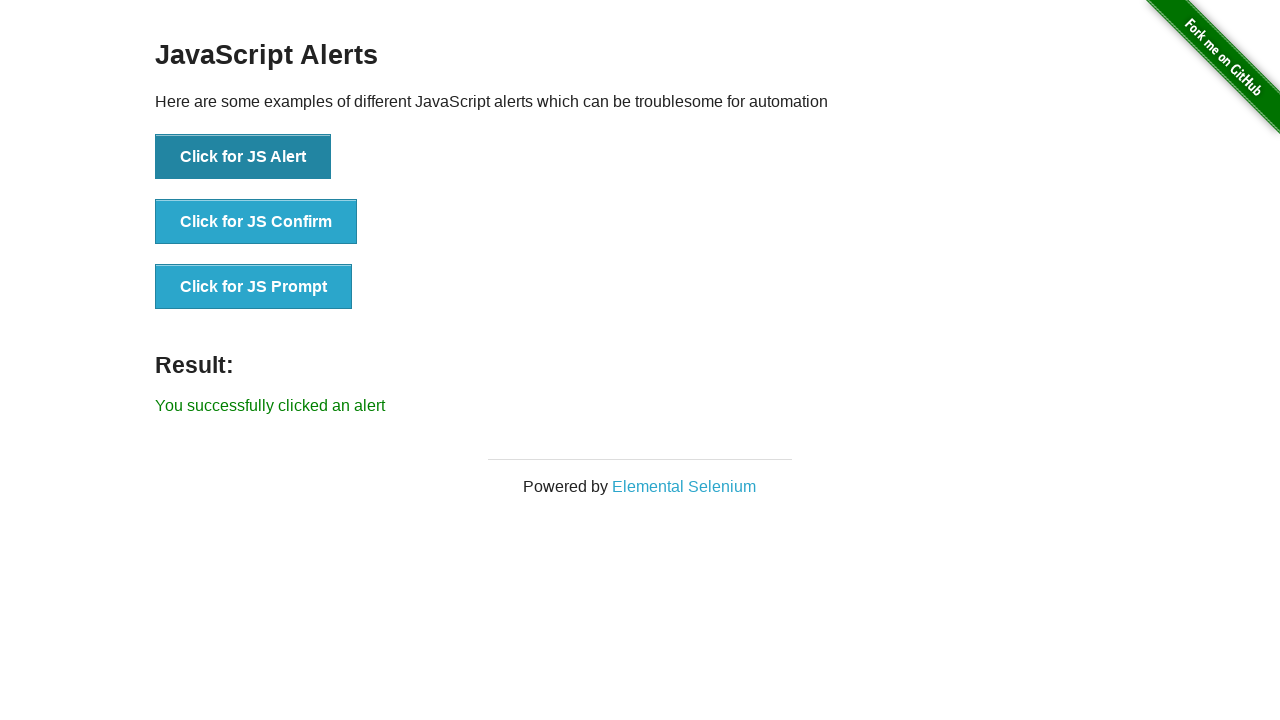

Retrieved result message text
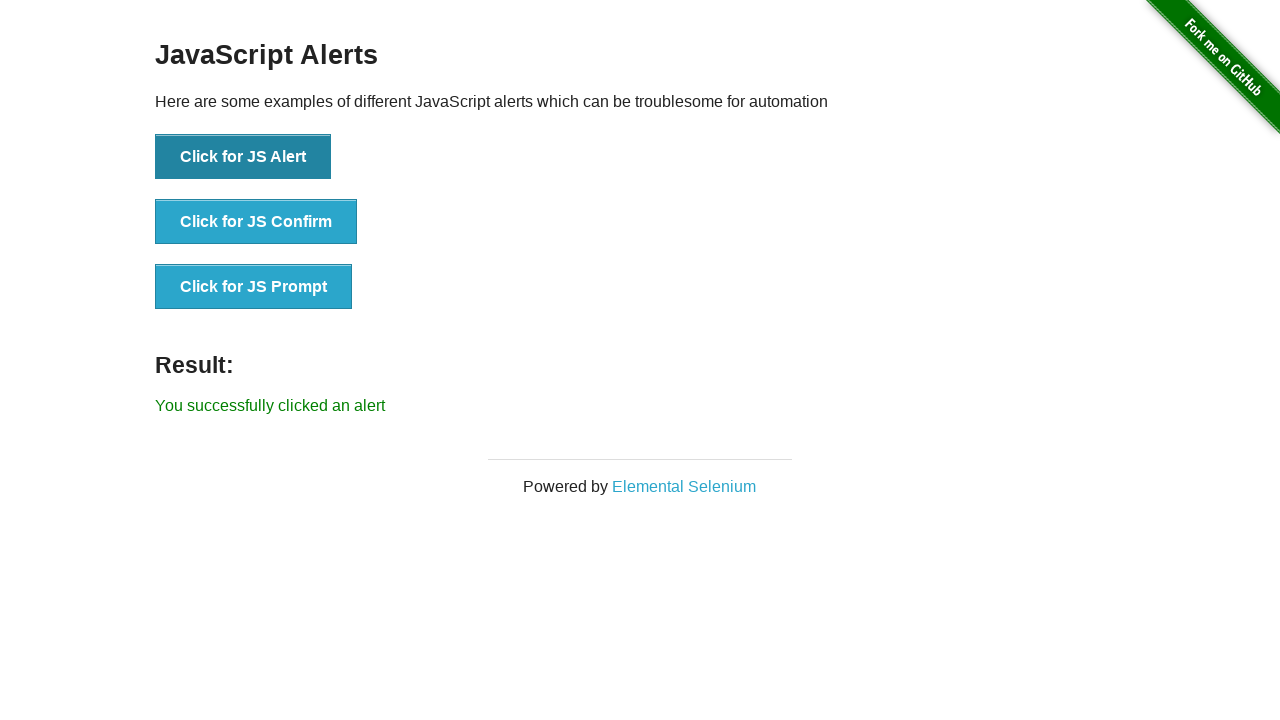

Verified result message is correct: 'You successfully clicked an alert'
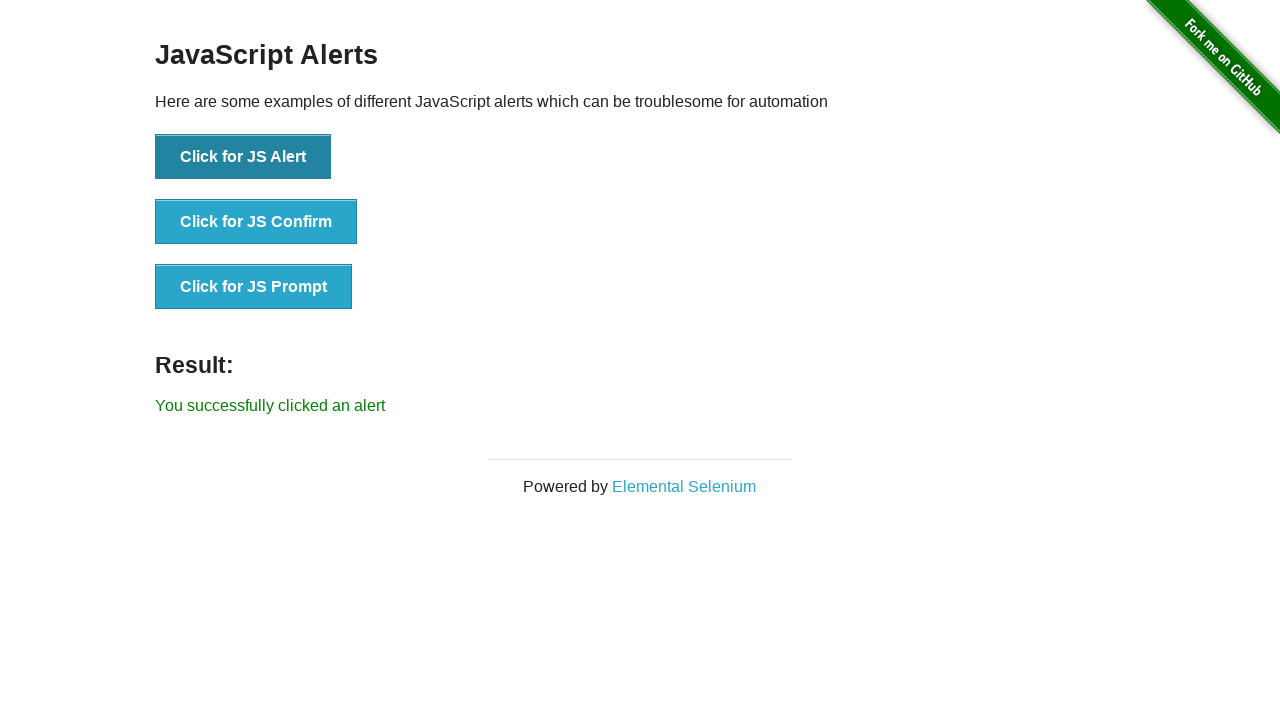

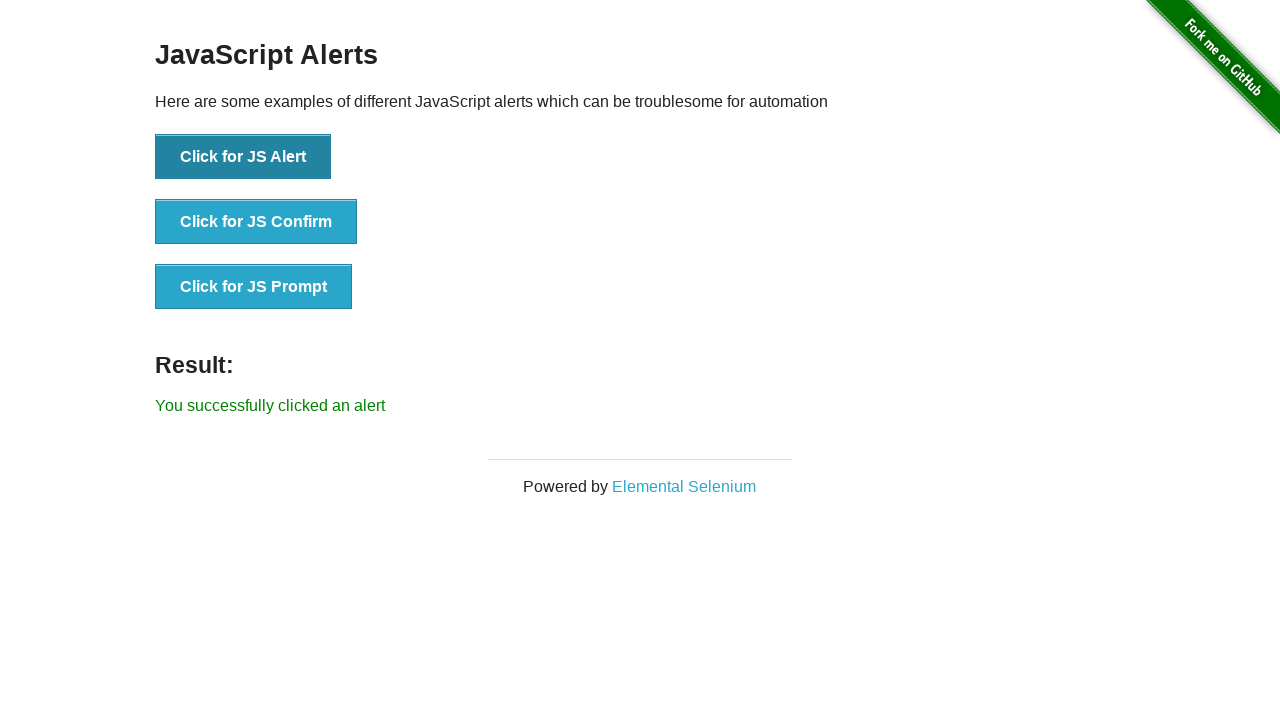